Tests dynamic controls page by clicking a checkbox to select it, then enabling a disabled input field by clicking an enable button and waiting for it to become enabled, finally typing text into the input field.

Starting URL: https://the-internet.herokuapp.com/dynamic_controls

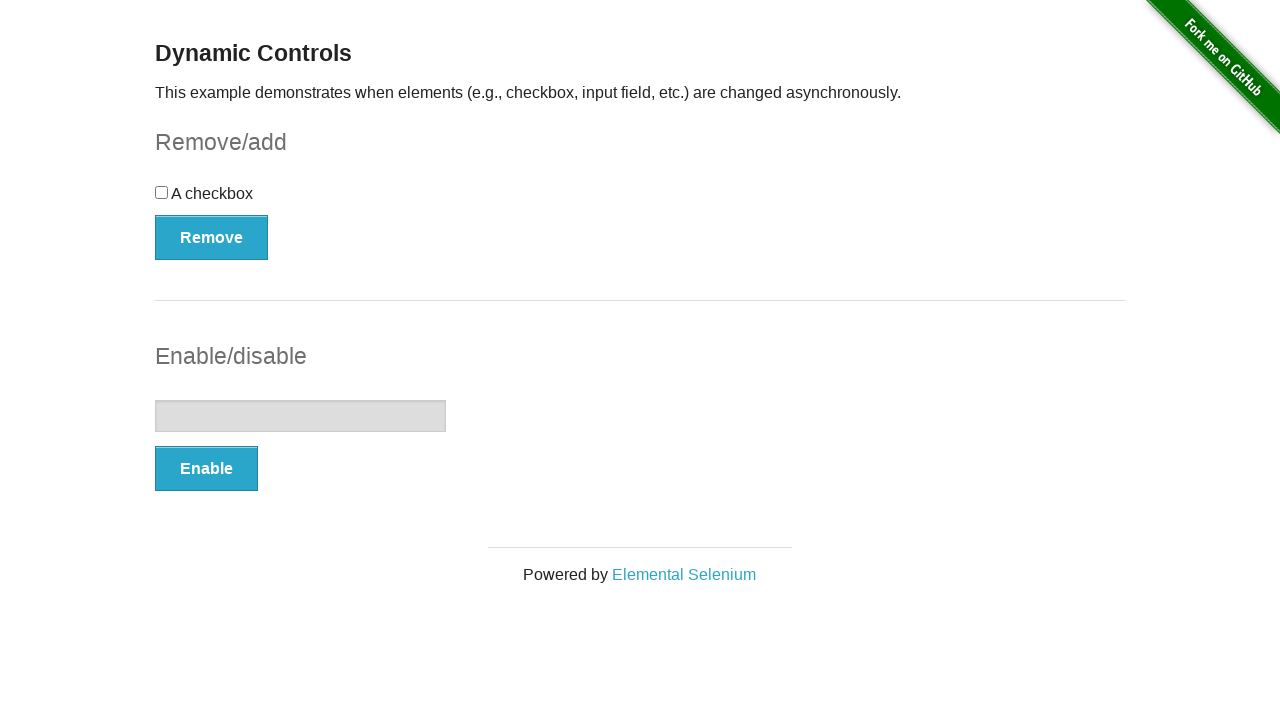

Located checkbox form element
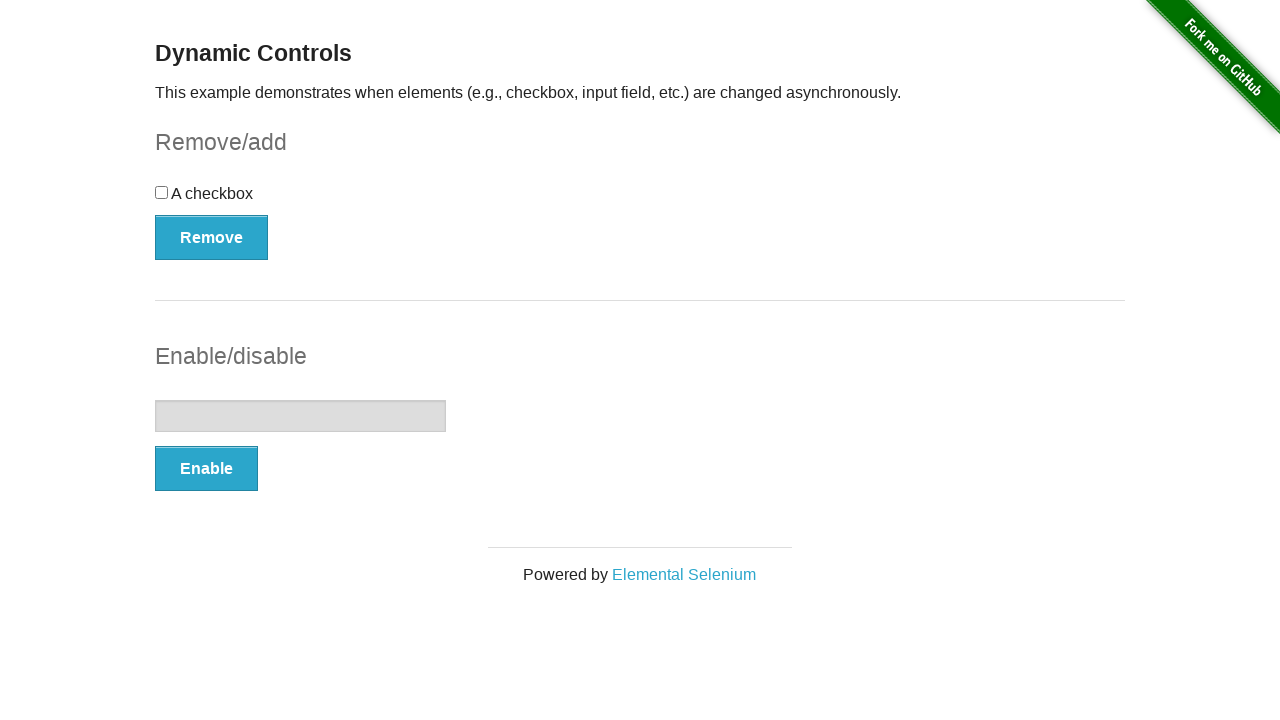

Located checkbox input element
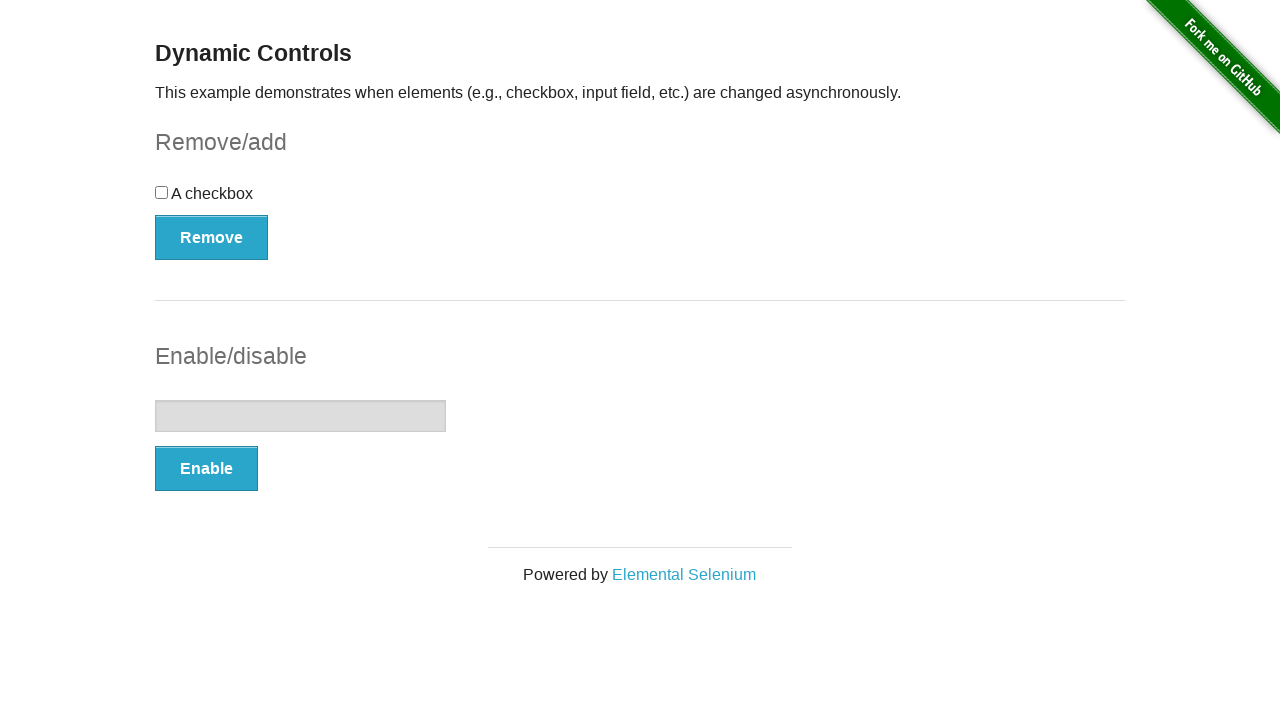

Clicked checkbox to select it at (162, 192) on #checkbox-example >> input
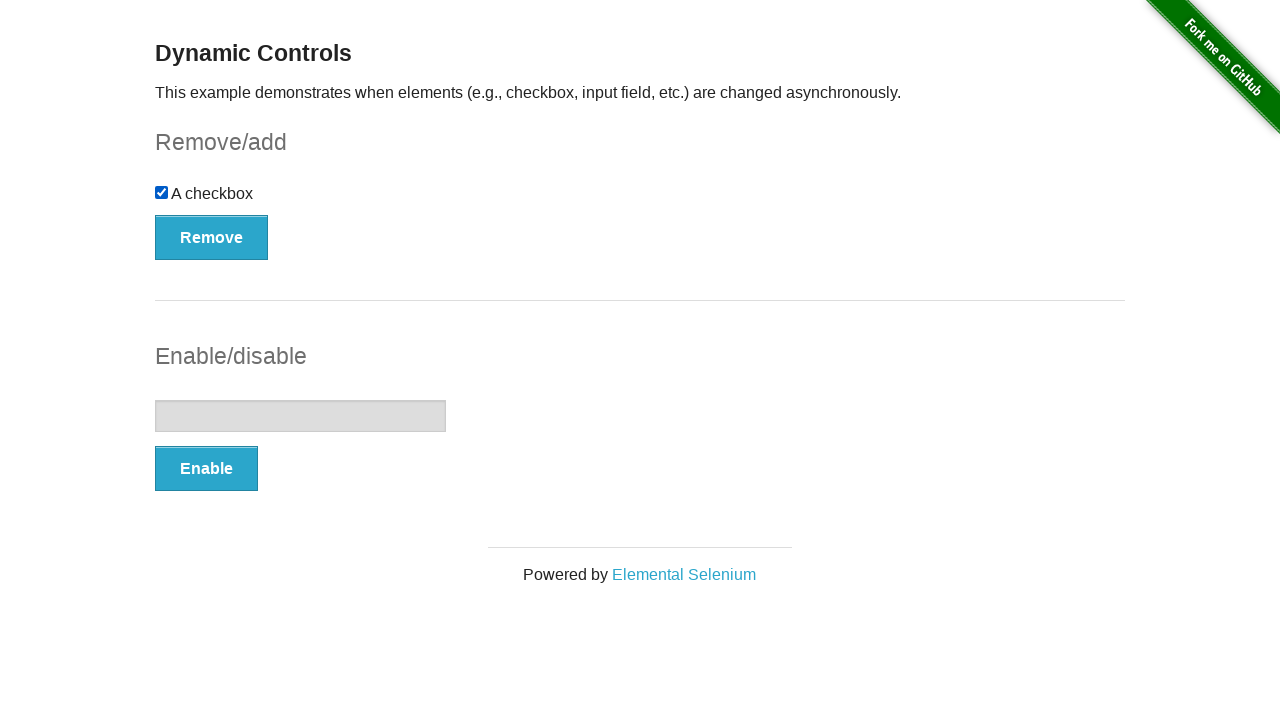

Located input form element
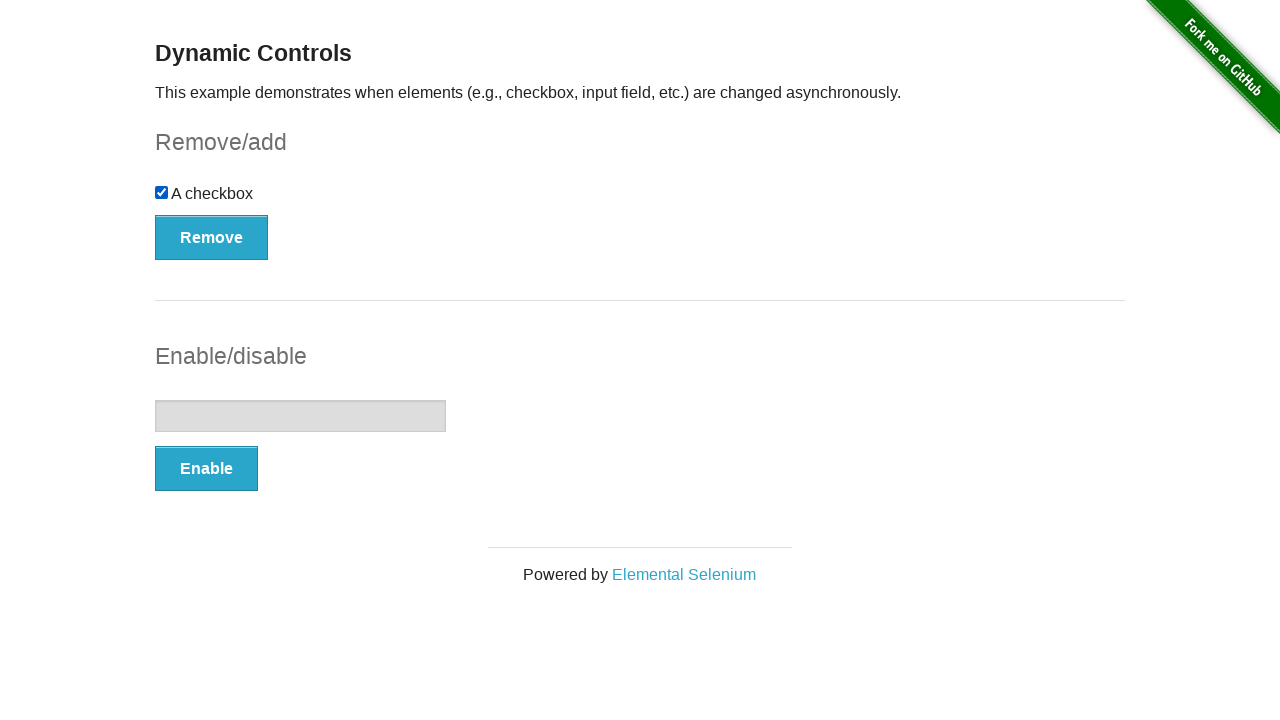

Located input field element
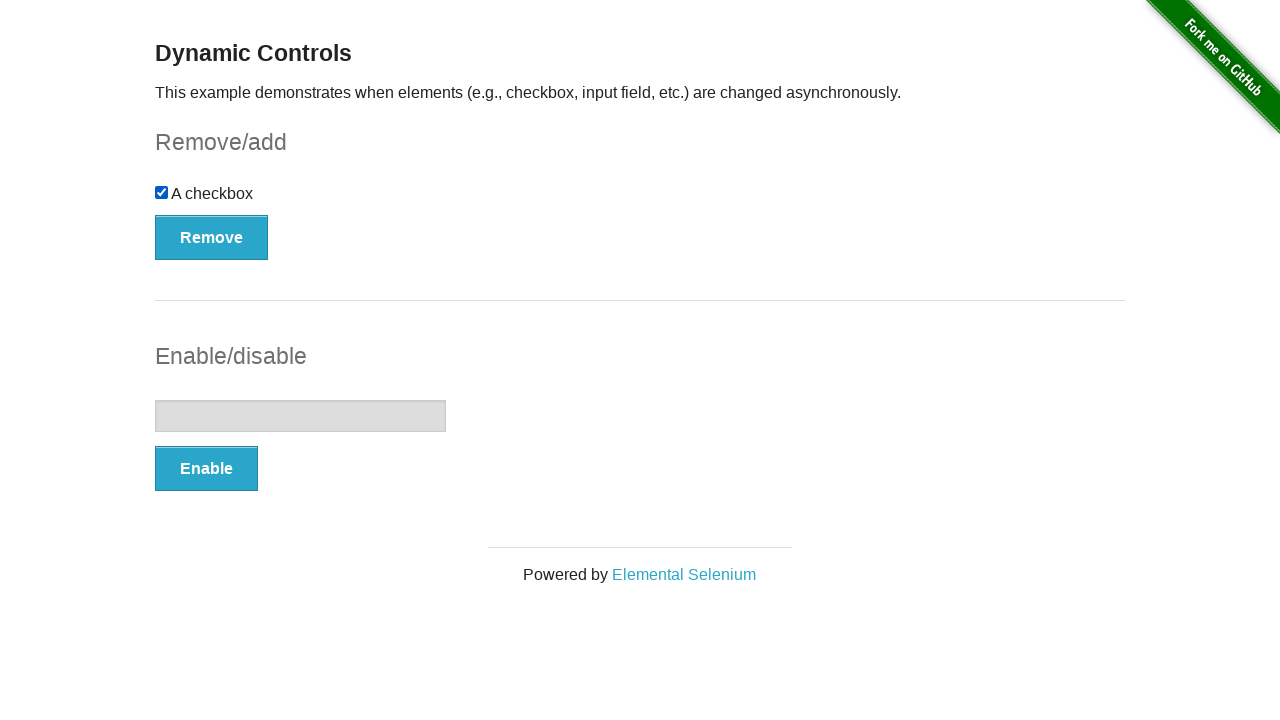

Located enable button element
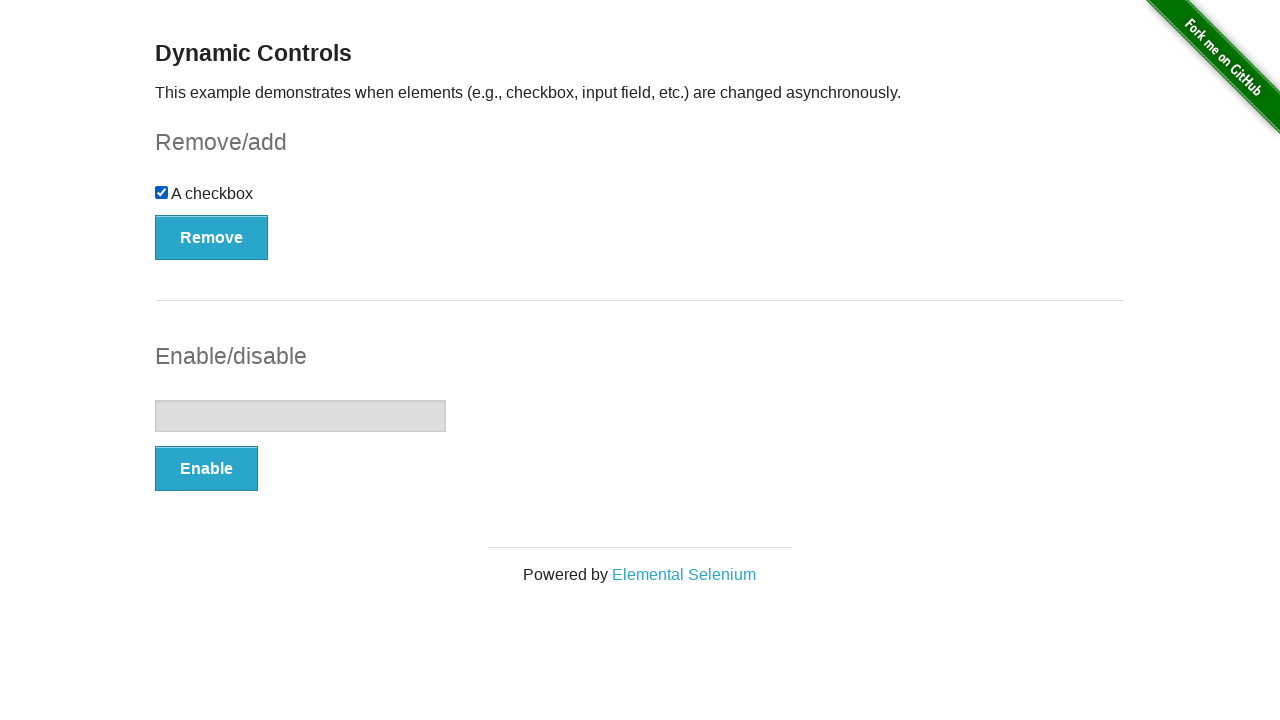

Clicked enable button to enable input field at (206, 469) on #input-example >> button
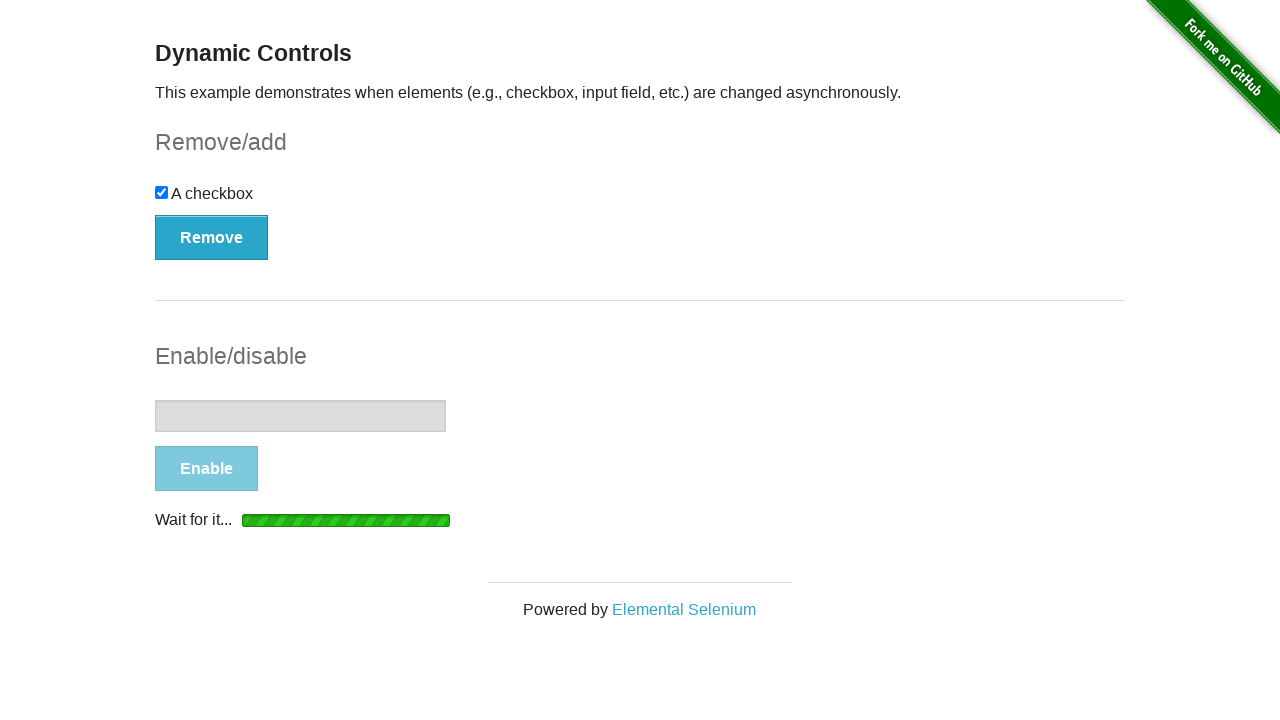

Input field became enabled
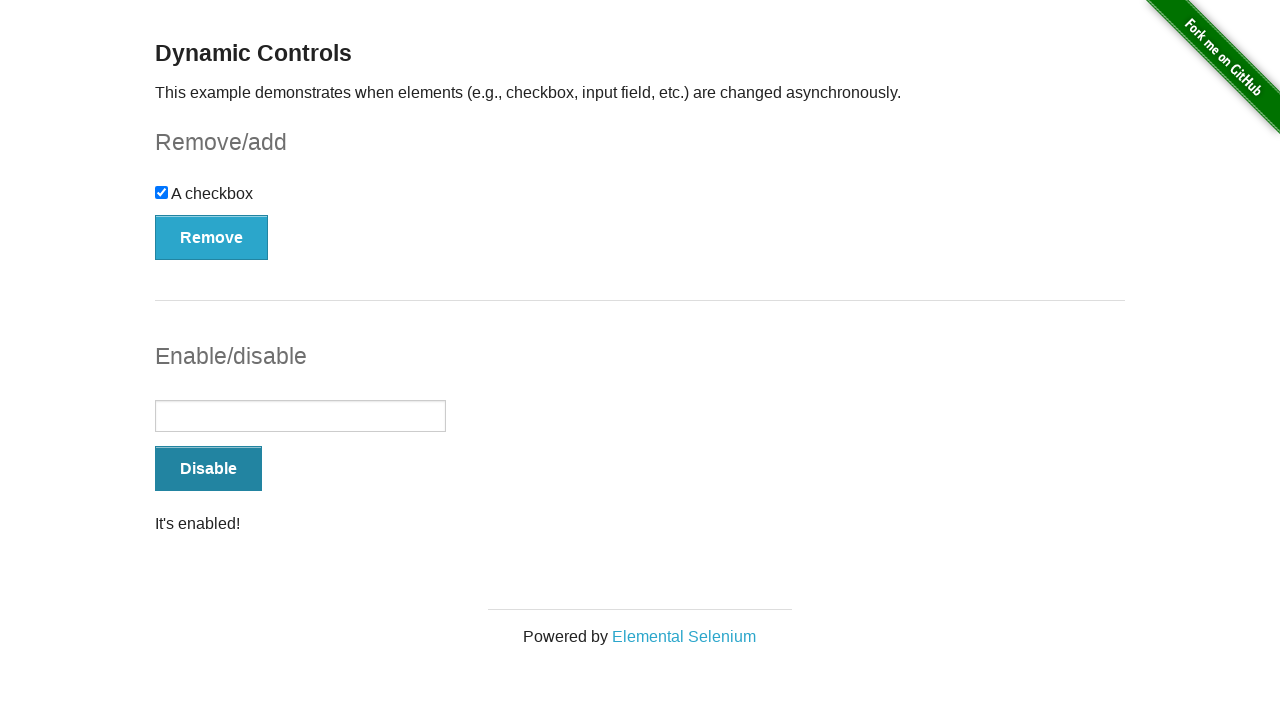

Typed 'hello dynamic control!' into the input field on #input-example >> input
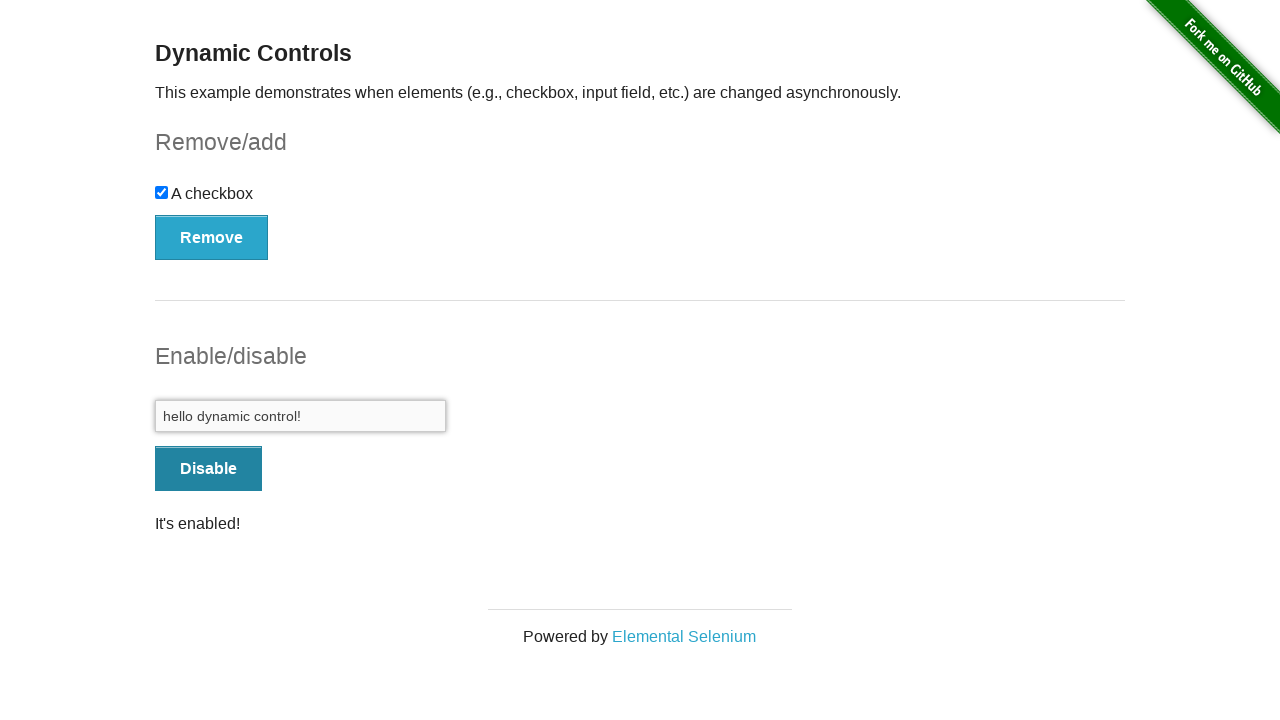

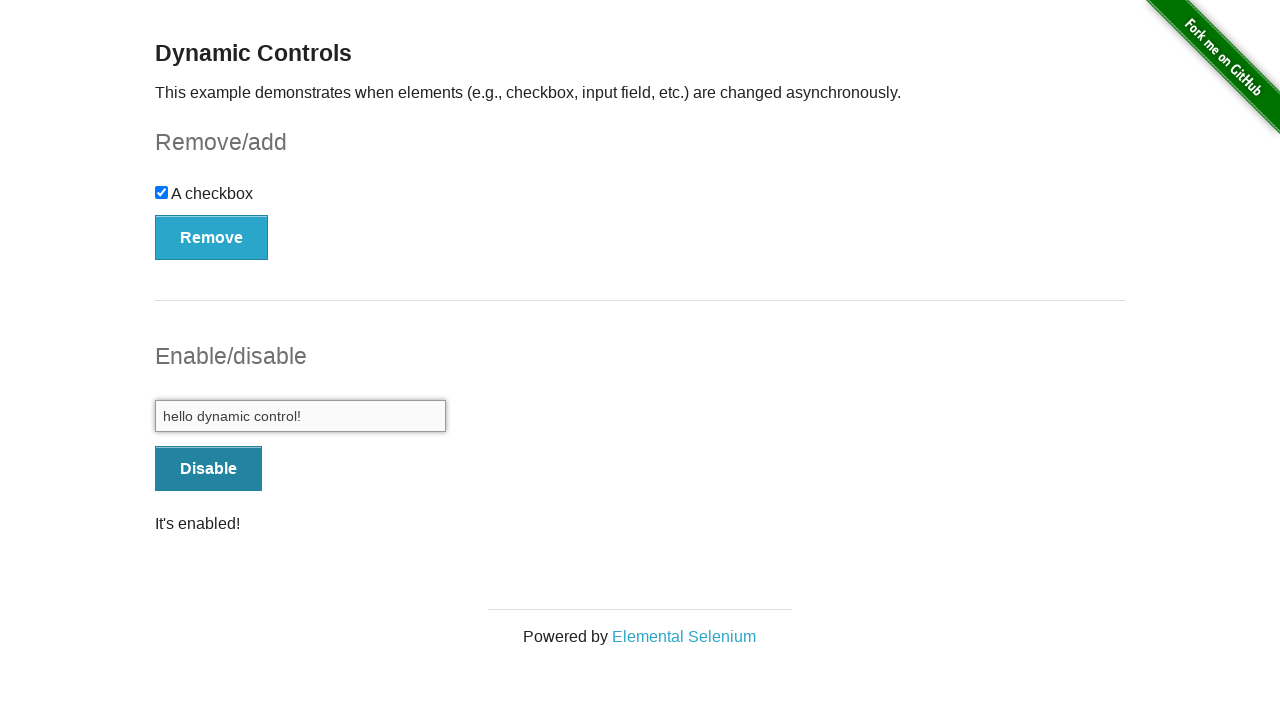